Tests filtering to display all items after viewing active or completed

Starting URL: https://demo.playwright.dev/todomvc

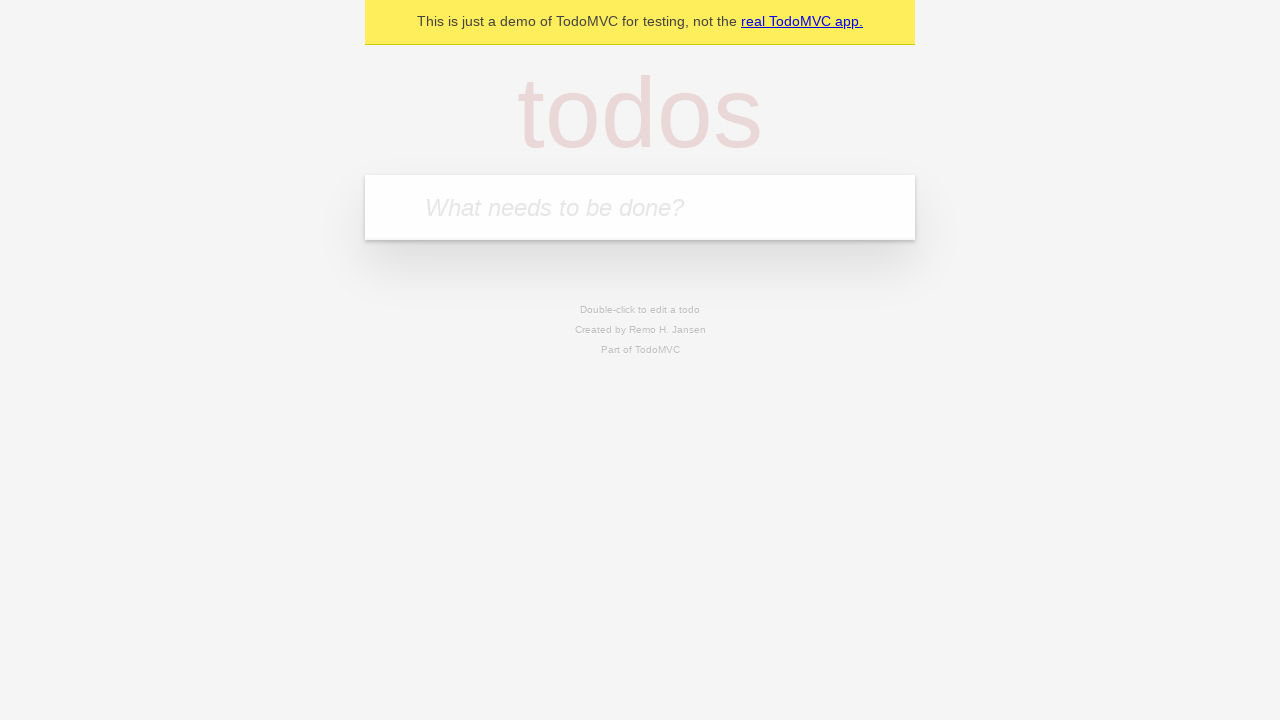

Filled todo input with 'buy some cheese' on internal:attr=[placeholder="What needs to be done?"i]
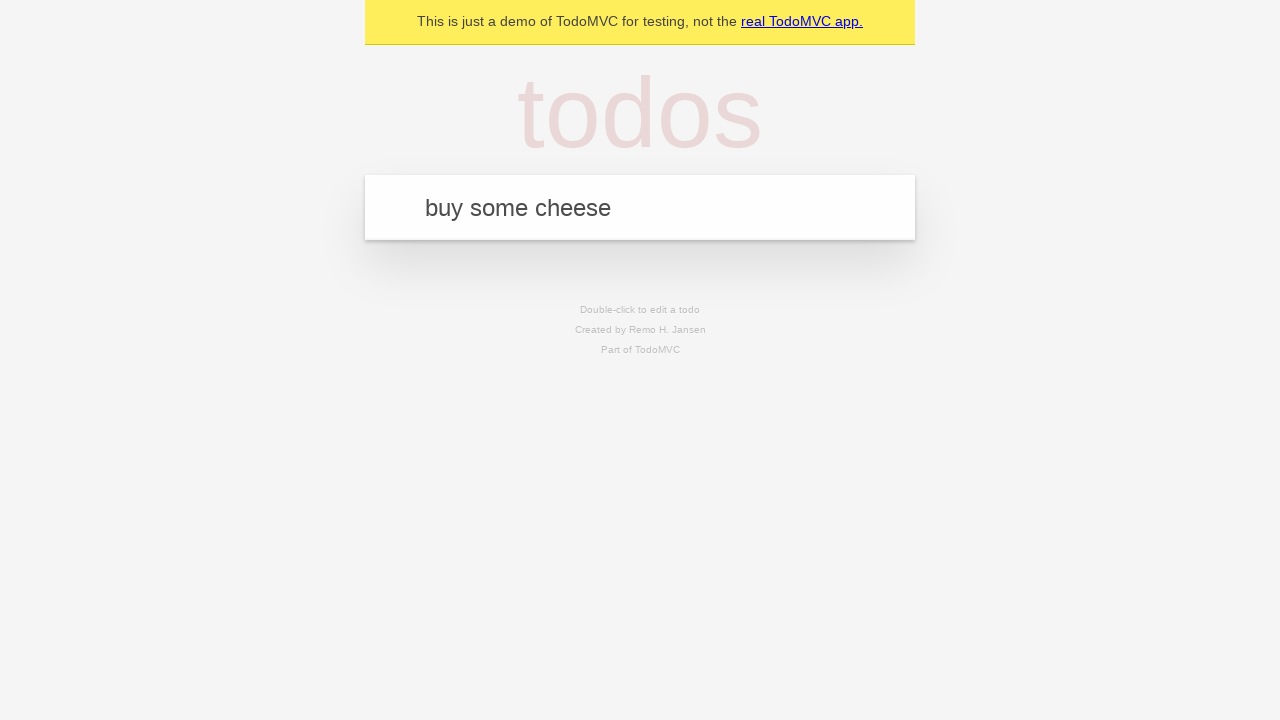

Pressed Enter to add first todo on internal:attr=[placeholder="What needs to be done?"i]
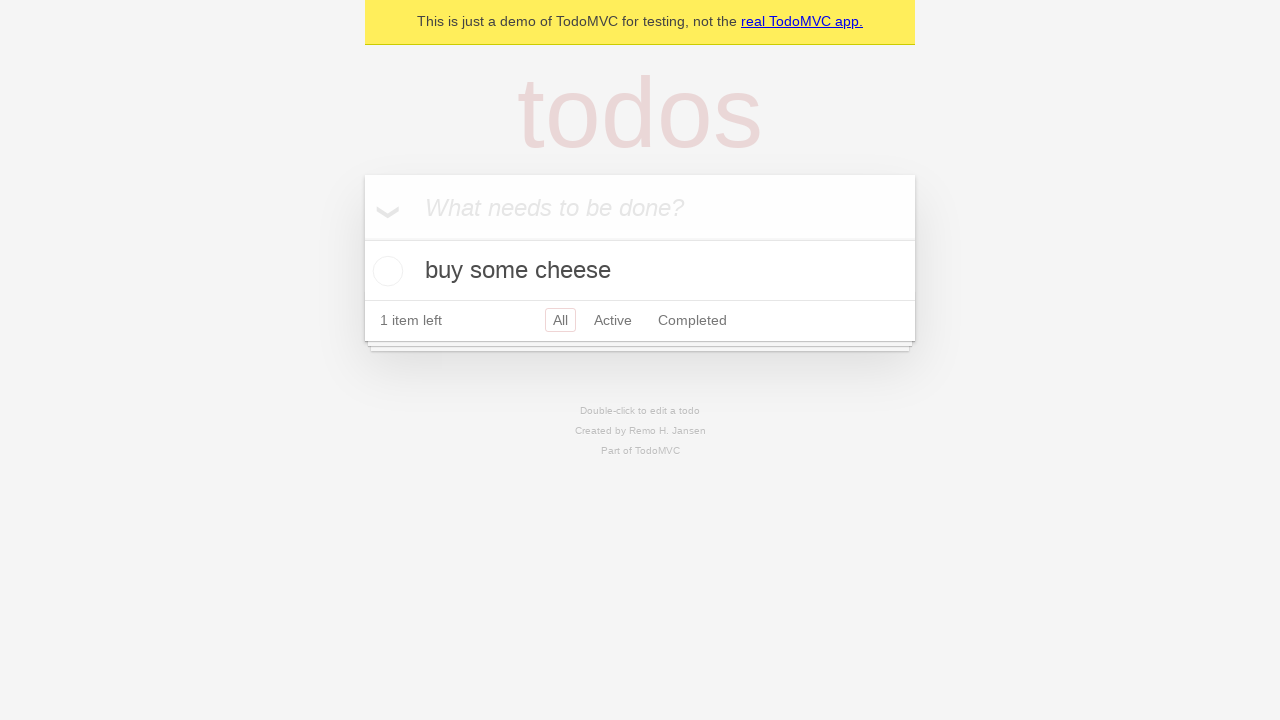

Filled todo input with 'feed the cat' on internal:attr=[placeholder="What needs to be done?"i]
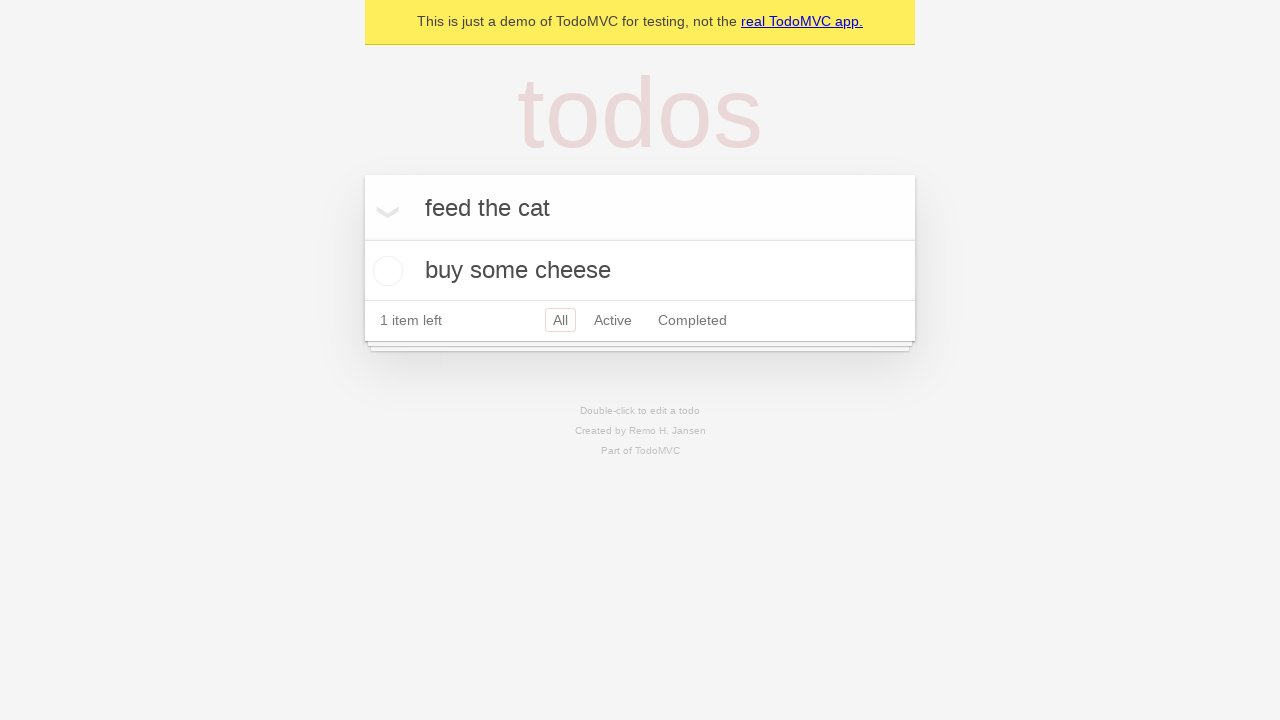

Pressed Enter to add second todo on internal:attr=[placeholder="What needs to be done?"i]
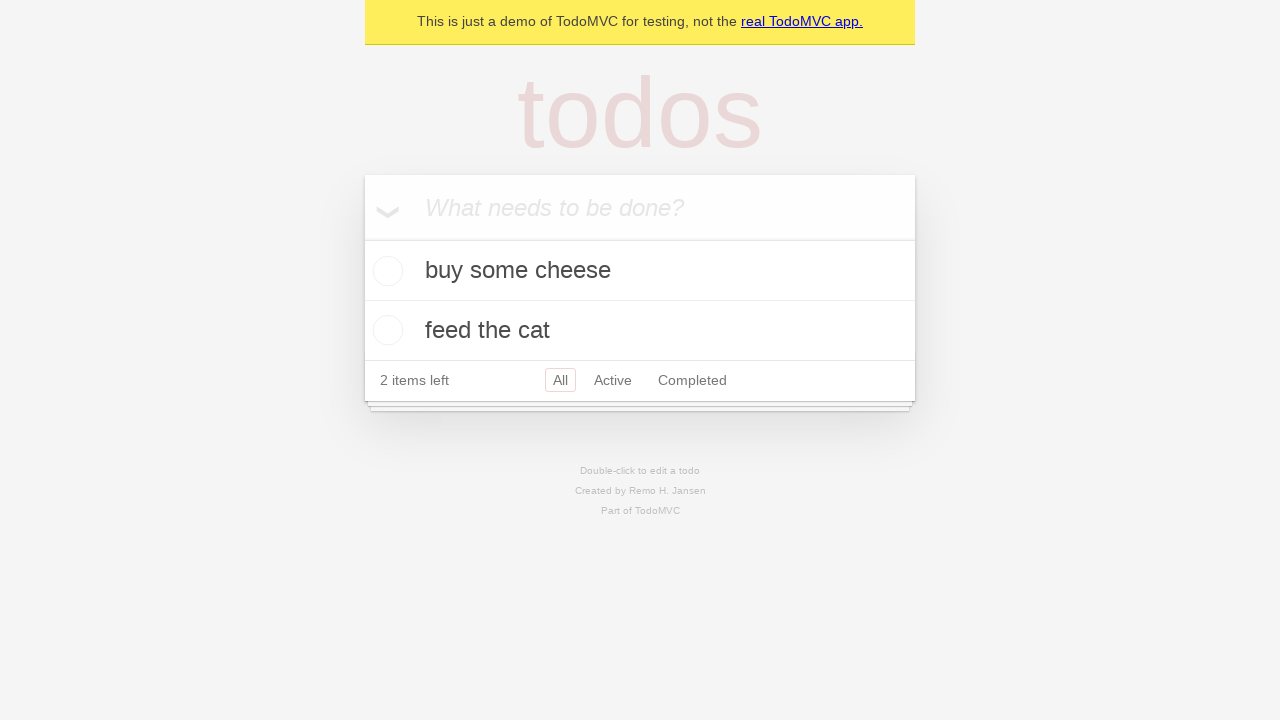

Filled todo input with 'book a doctors appointment' on internal:attr=[placeholder="What needs to be done?"i]
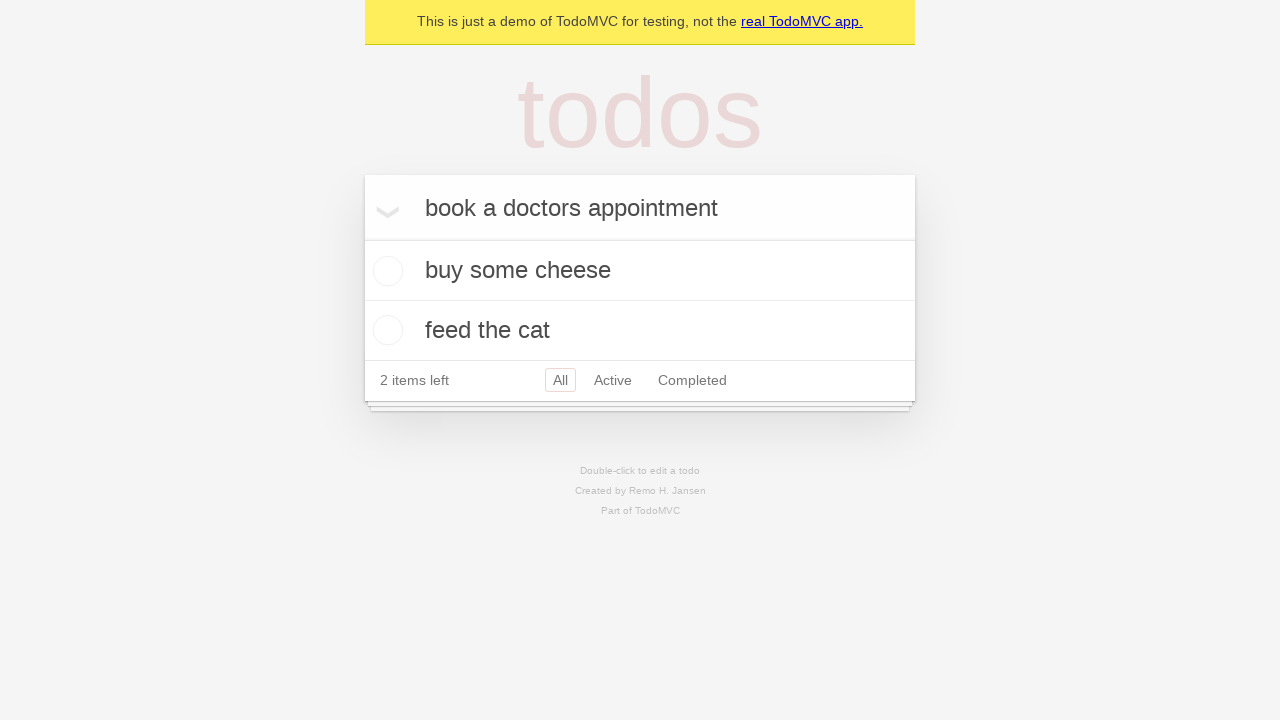

Pressed Enter to add third todo on internal:attr=[placeholder="What needs to be done?"i]
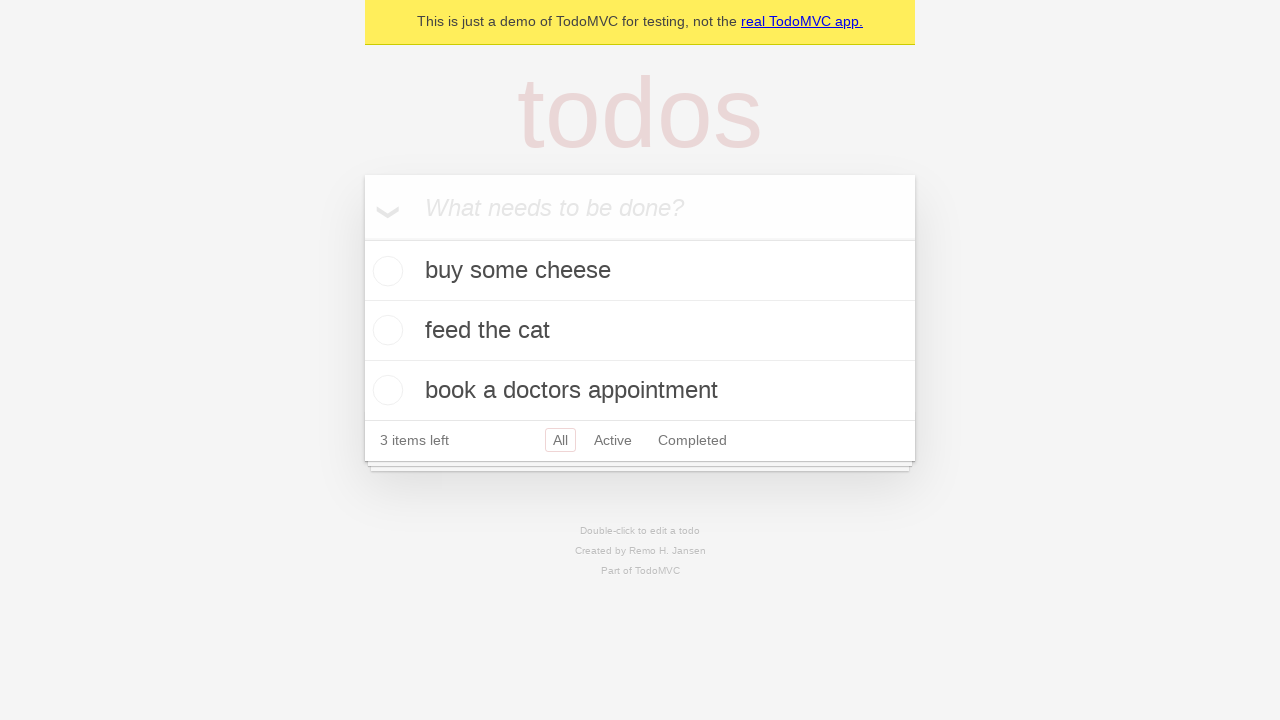

Waited for third todo to be visible
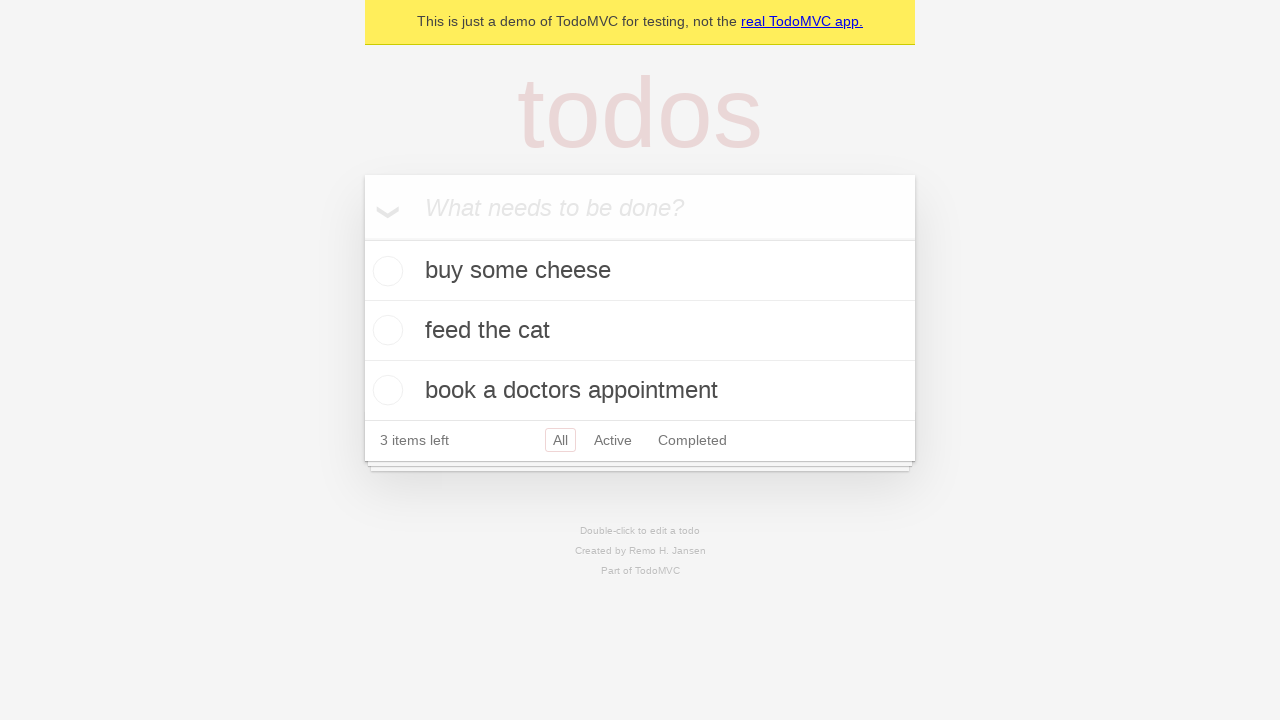

Checked the checkbox for second todo 'feed the cat' at (385, 330) on internal:testid=[data-testid="todo-item"s] >> nth=1 >> internal:role=checkbox
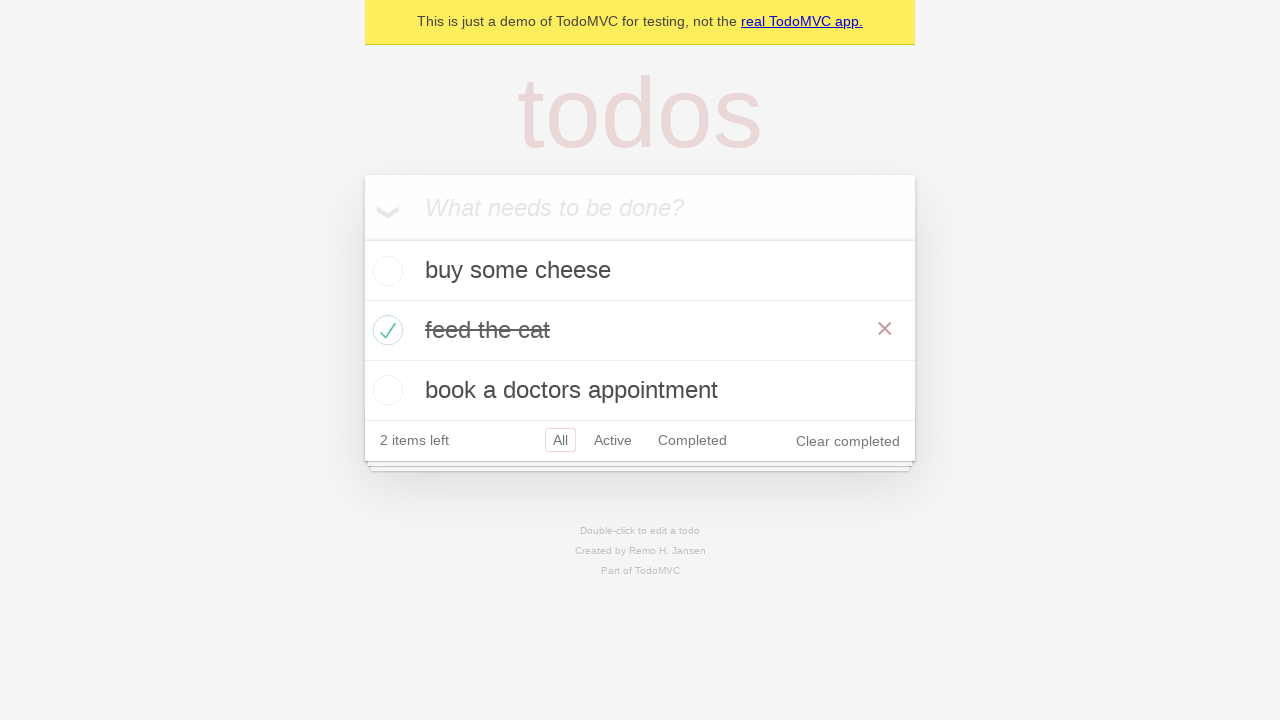

Clicked 'Active' filter link at (613, 440) on internal:role=link[name="Active"i]
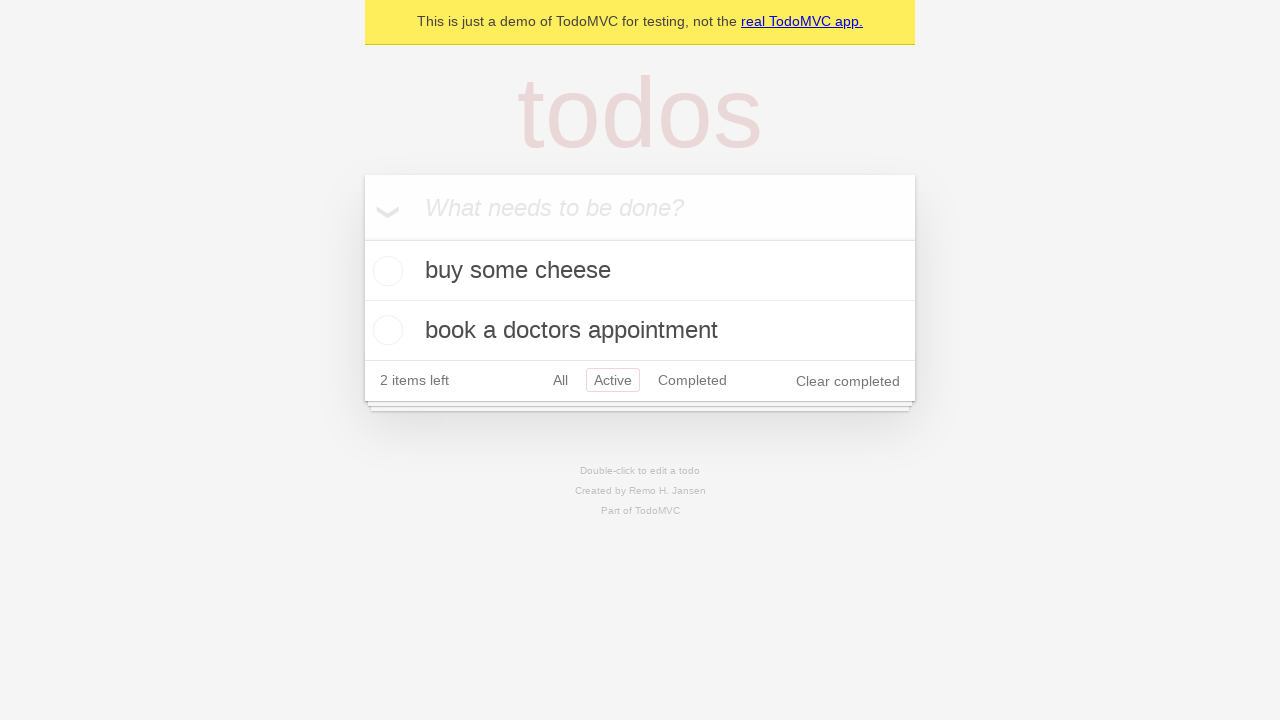

Clicked 'Completed' filter link at (692, 380) on internal:role=link[name="Completed"i]
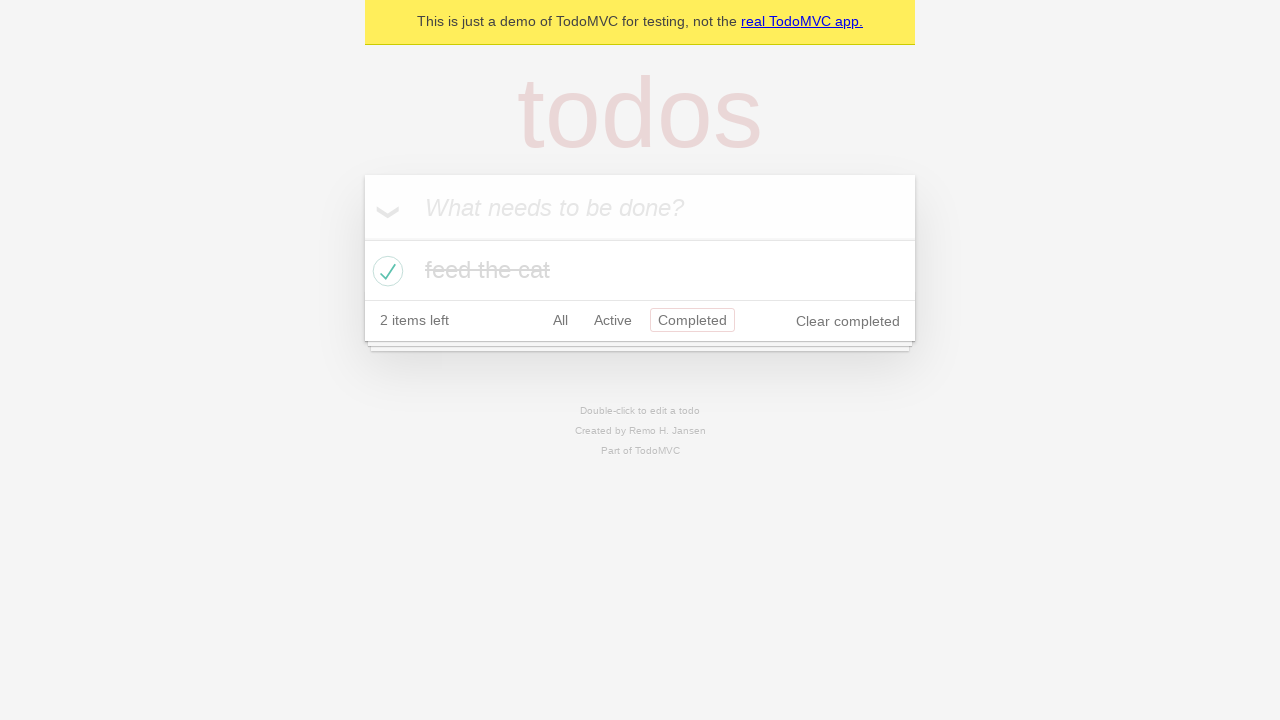

Clicked 'All' filter link to display all items at (560, 320) on internal:role=link[name="All"i]
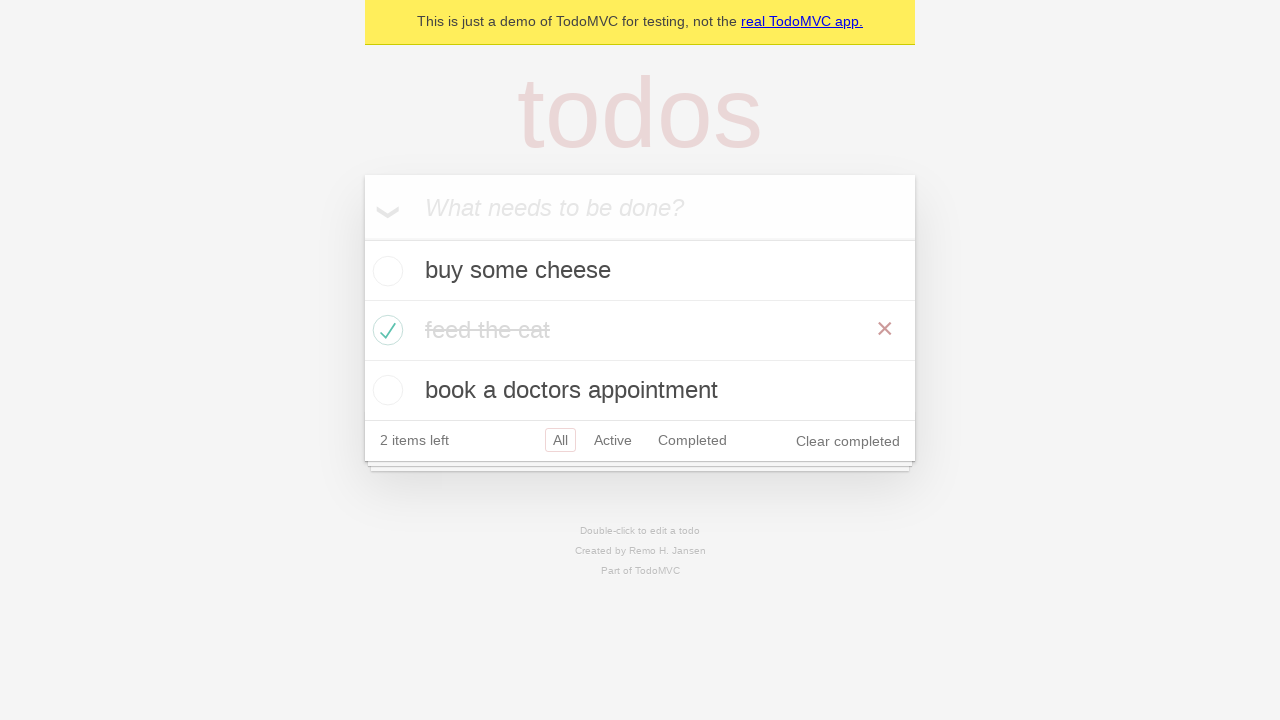

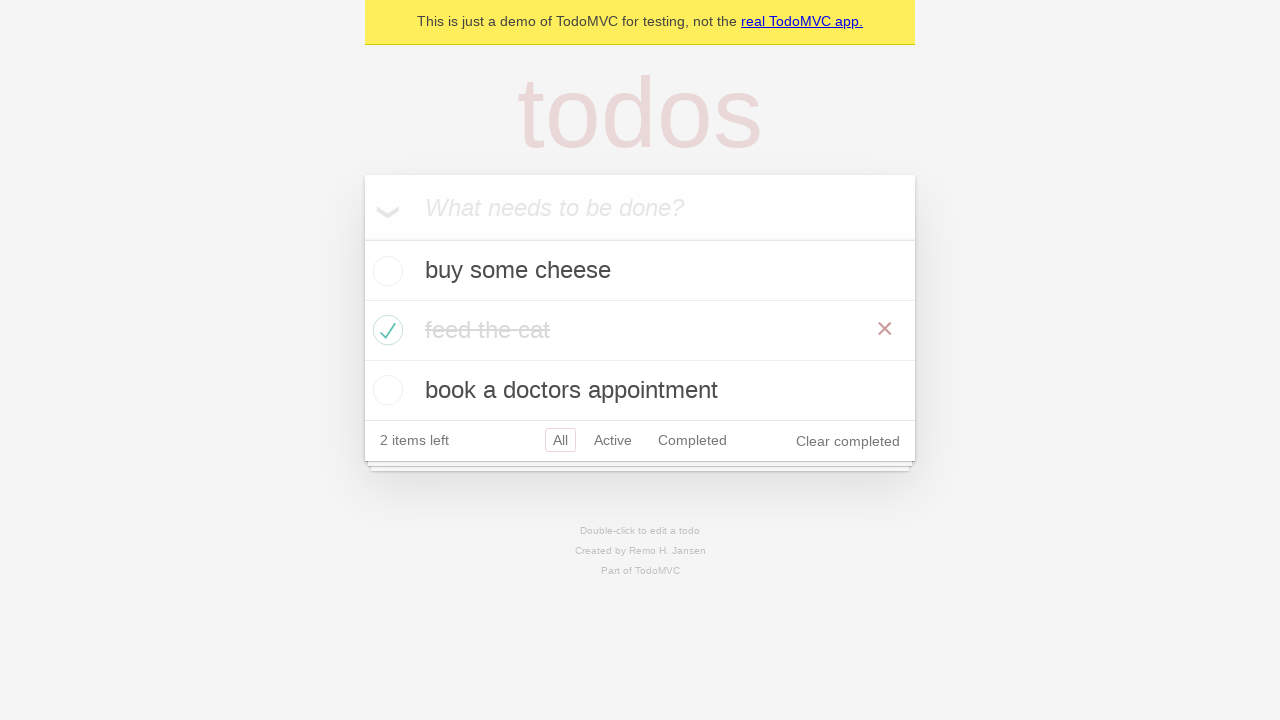